Verifies that navigation links exist on the Royal Caribbean homepage by counting anchor elements with href attributes

Starting URL: https://www.royalcaribbean.com/

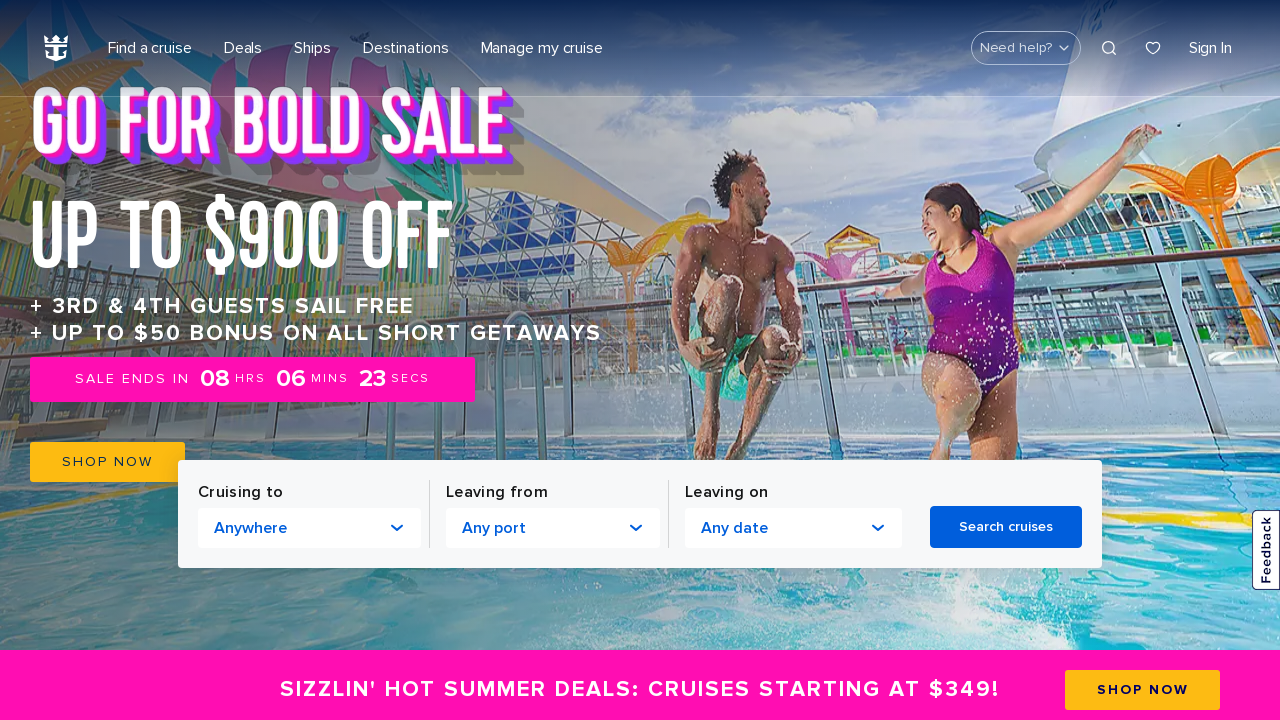

Counted all anchor elements with href attributes on Royal Caribbean homepage
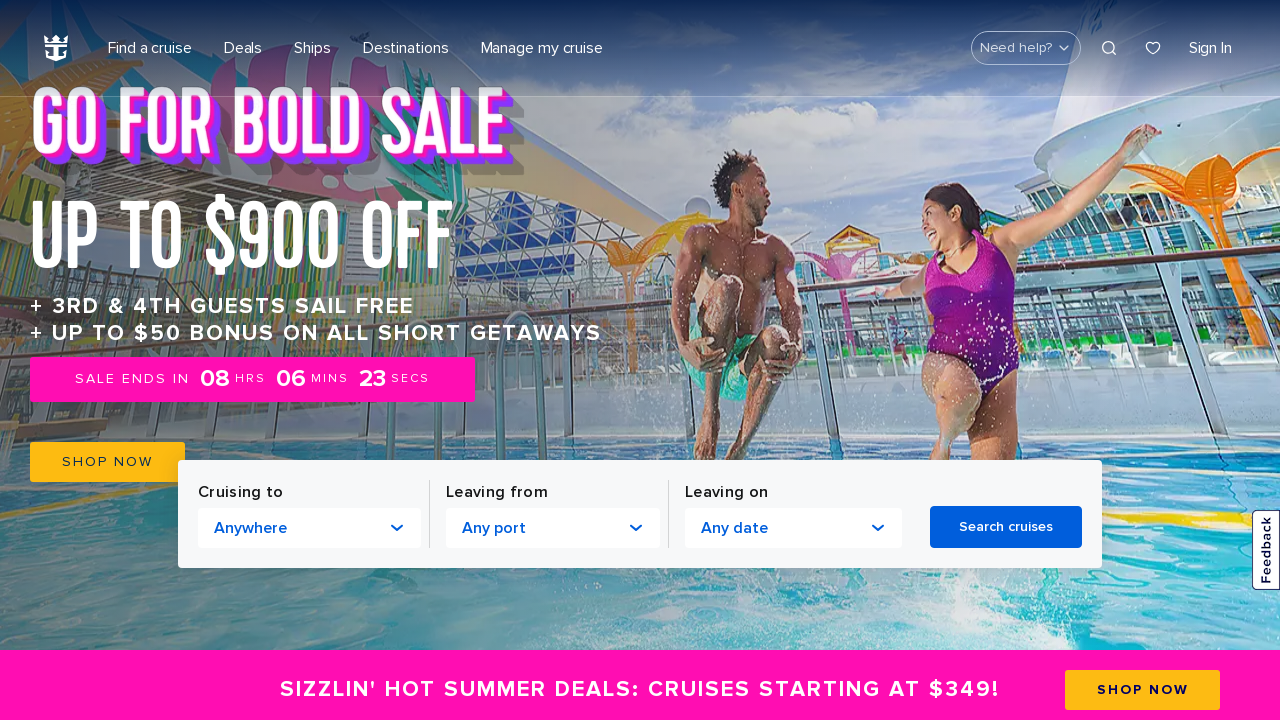

Verified that navigation links exist on the page
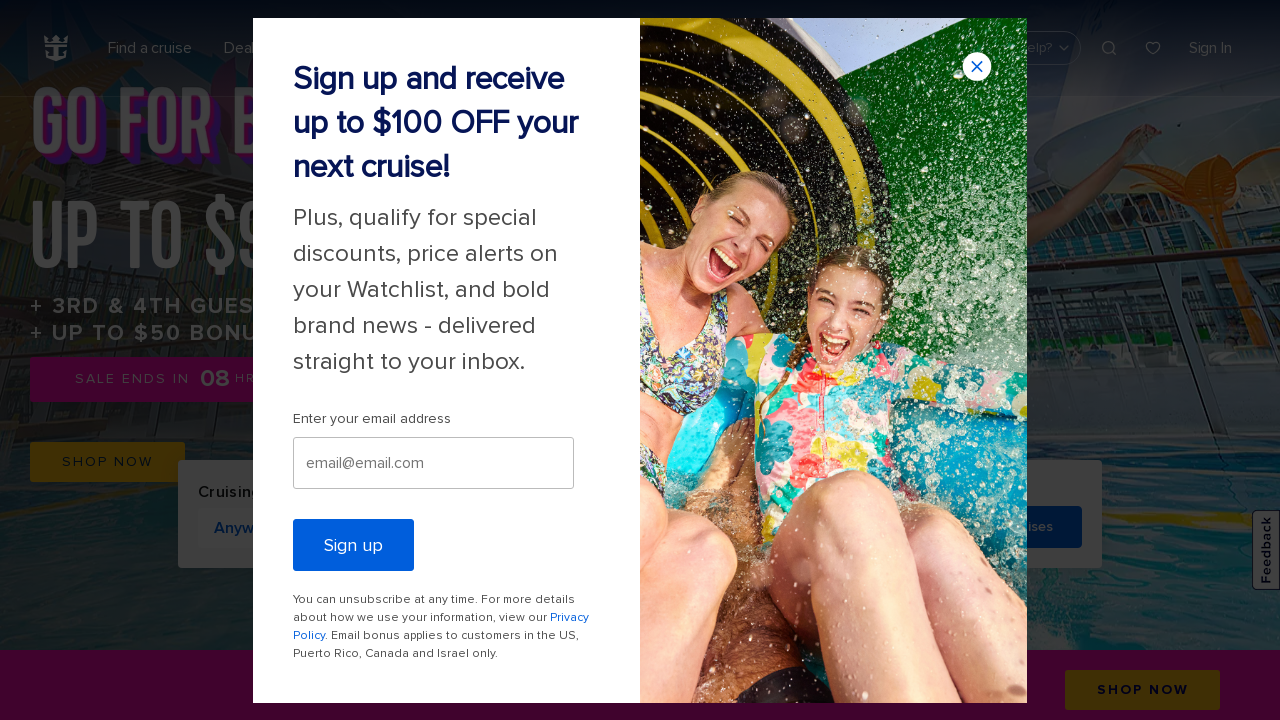

Counted valid navigation links excluding javascript: pseudo-links
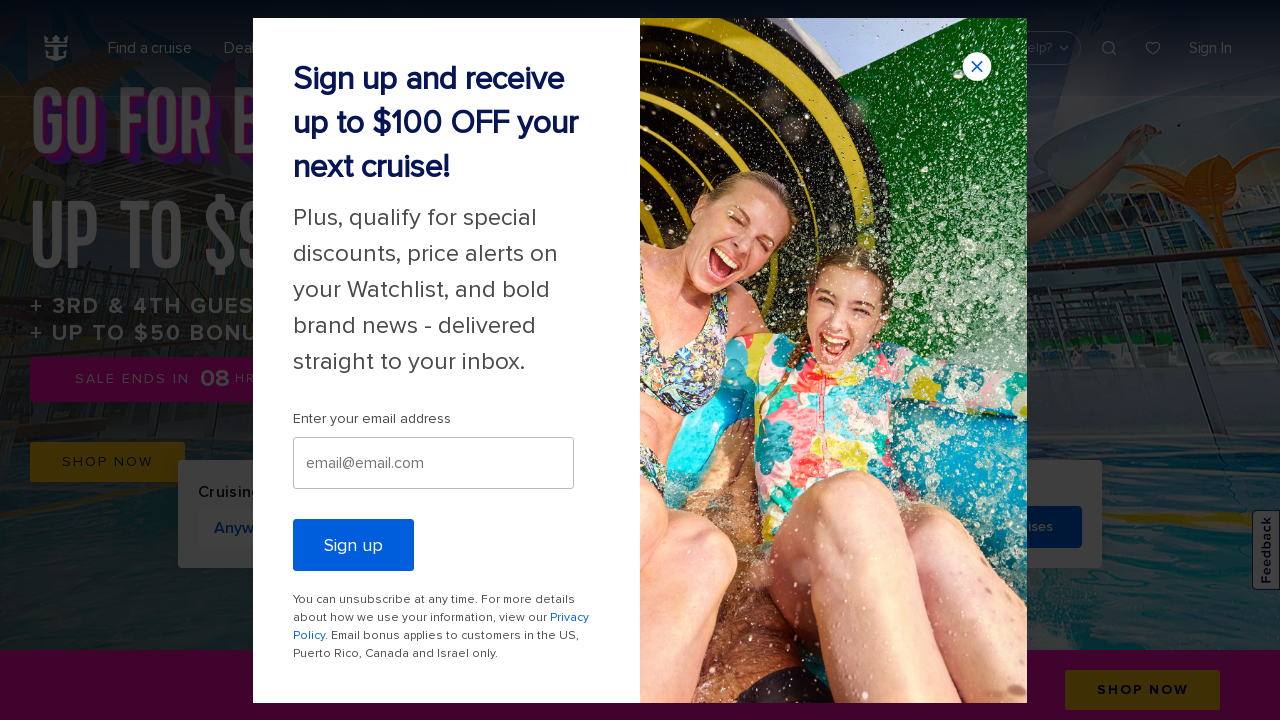

Verified that valid navigation links exist on the page
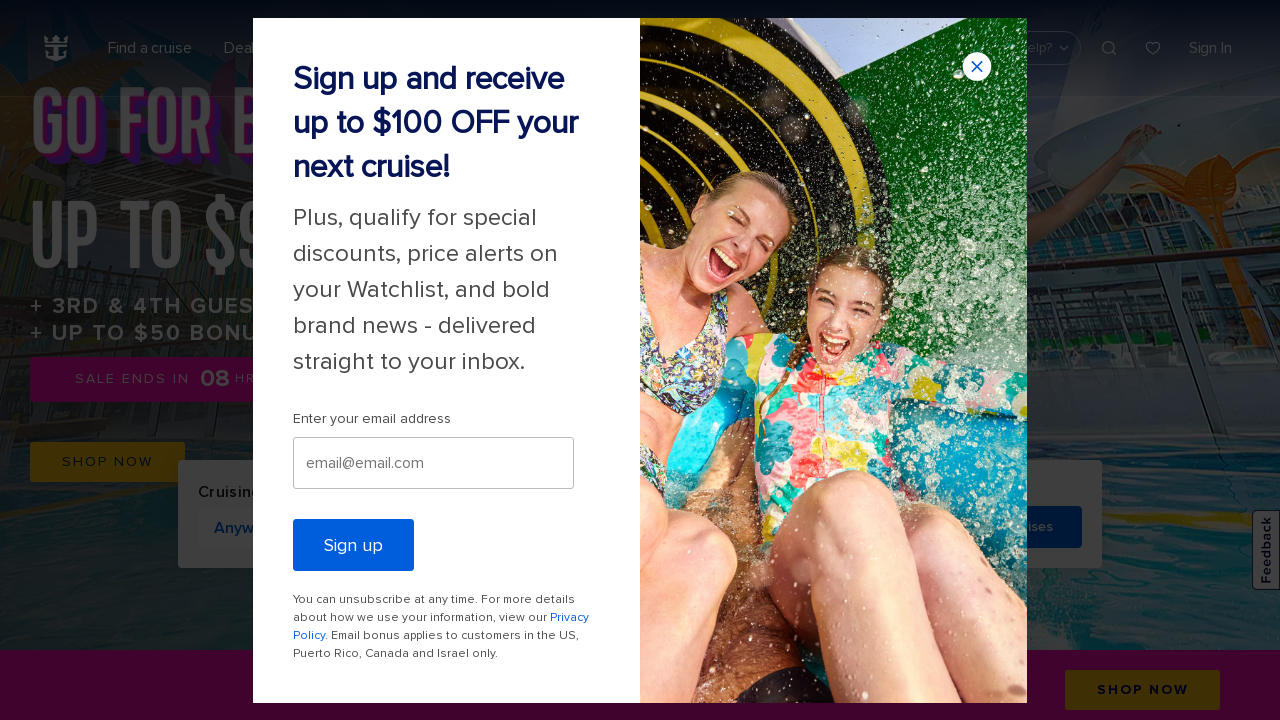

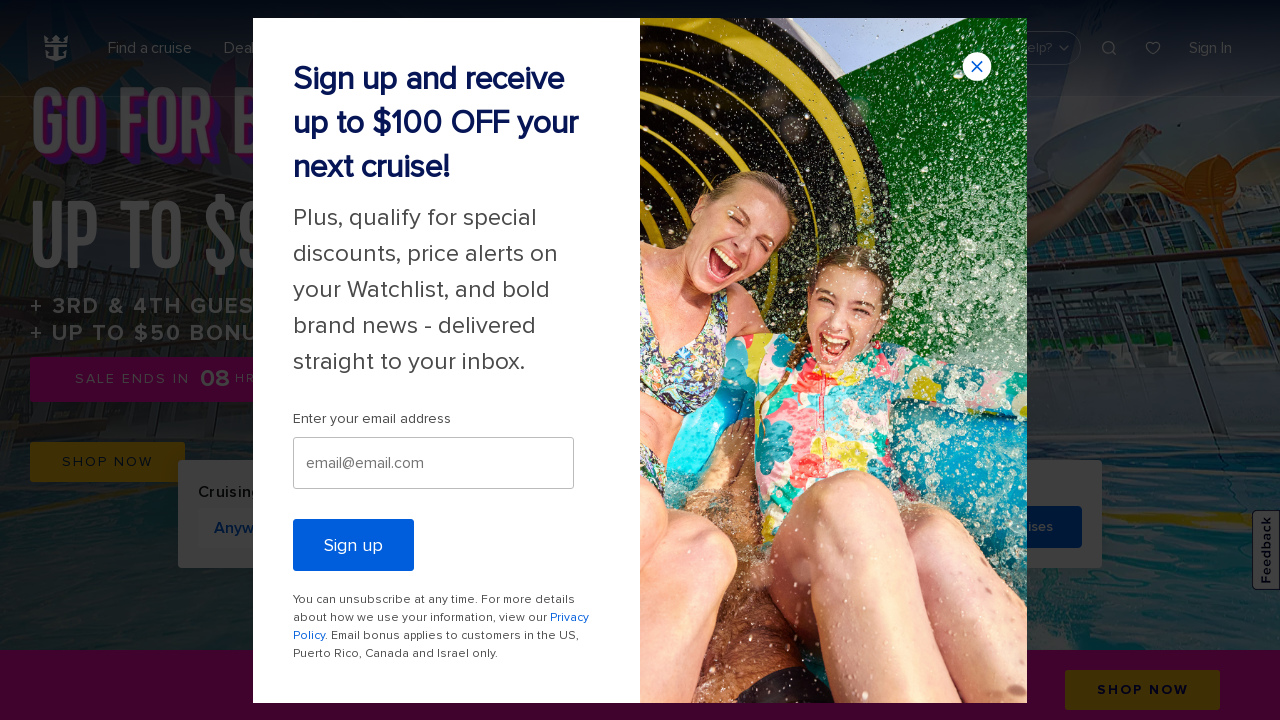